Navigates to W3Schools homepage and verifies the page title is correct

Starting URL: https://www.w3schools.com/

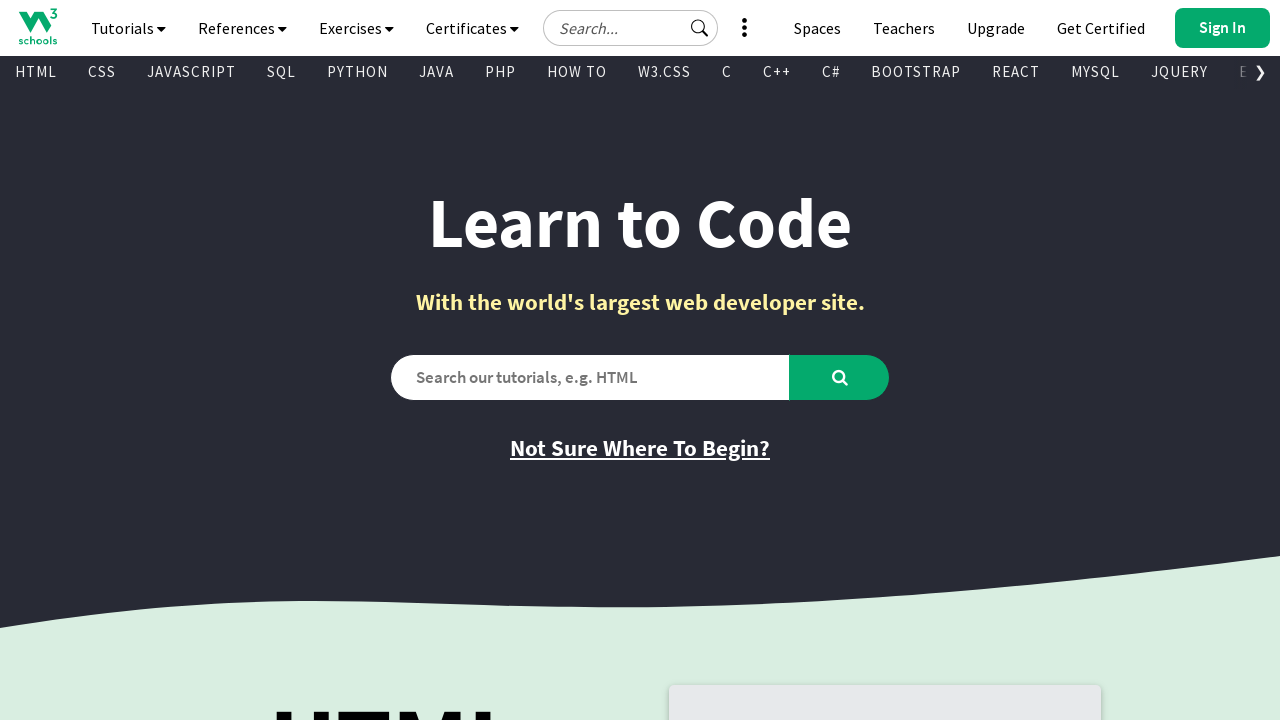

Navigated to W3Schools homepage
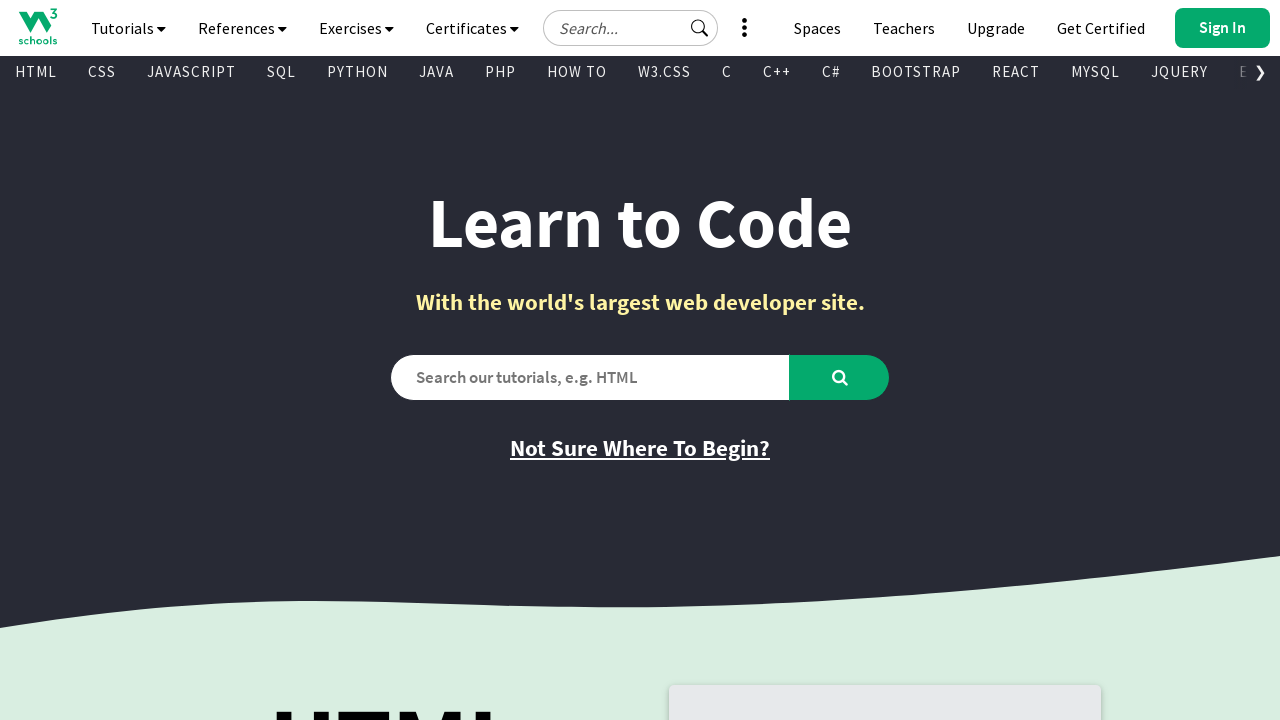

Verified page title is 'W3Schools Online Web Tutorials'
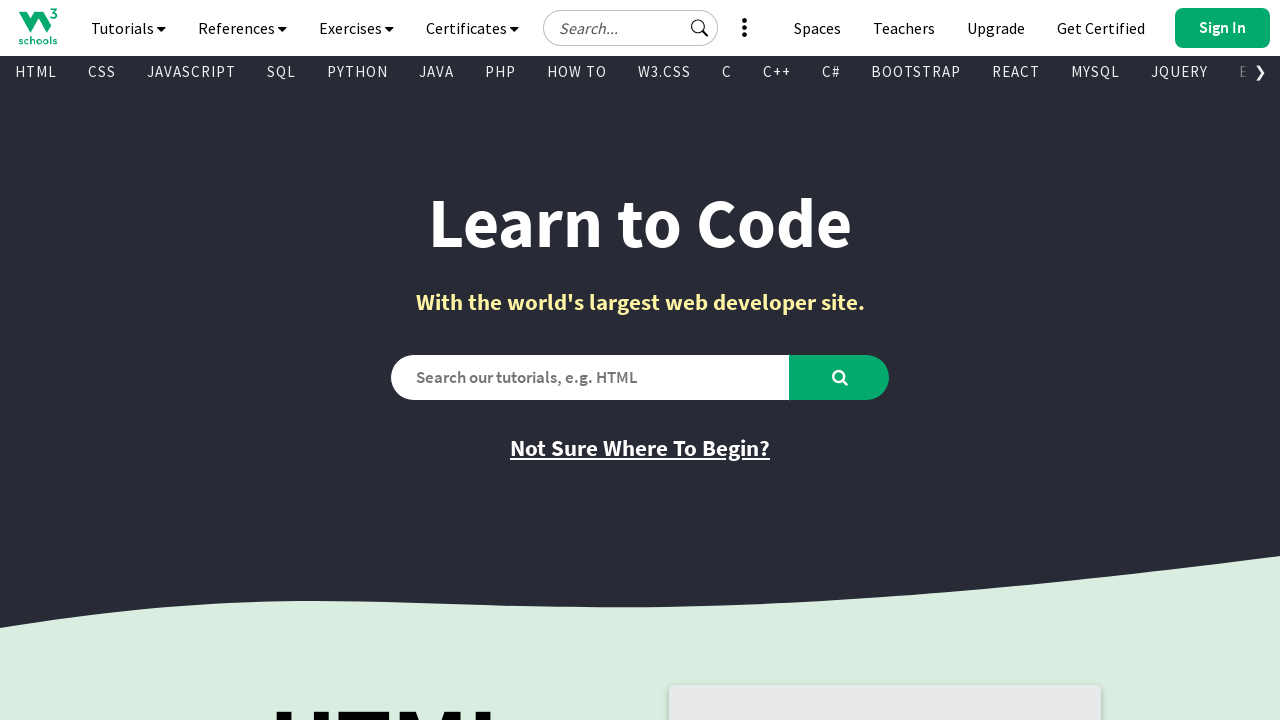

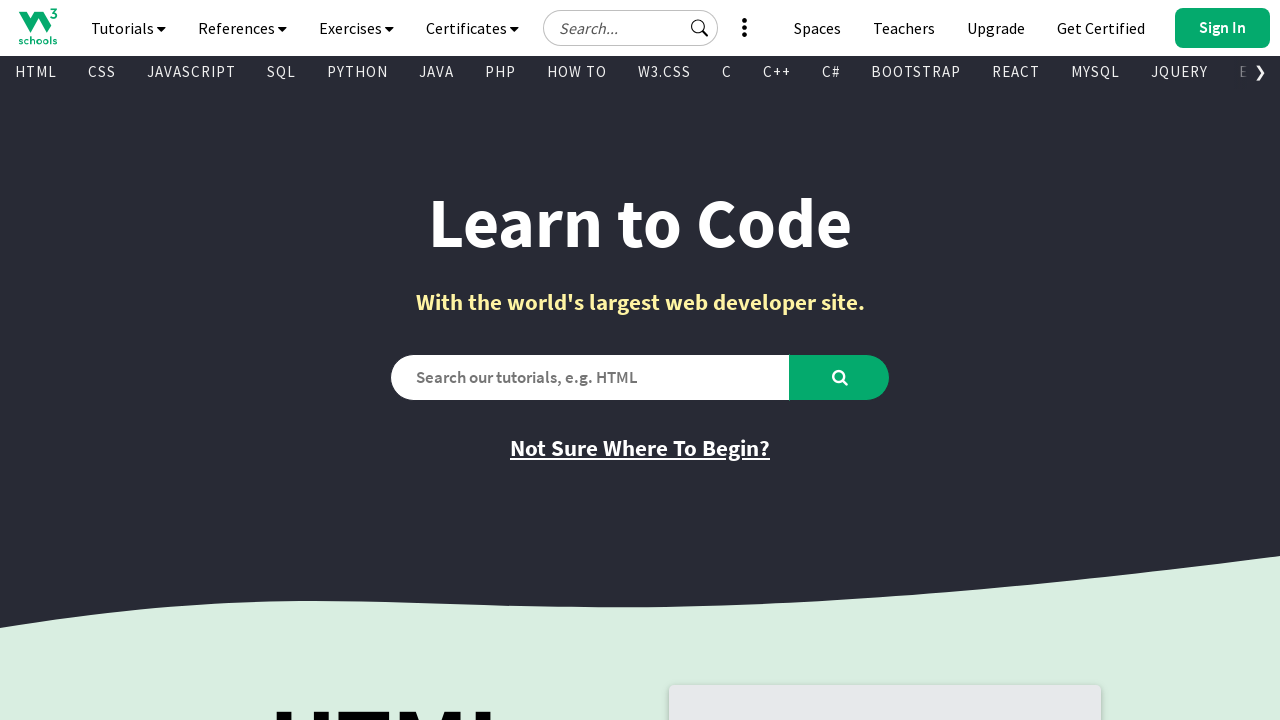